Tests the resizable box without restrictions by dragging the resize handle to increase the element's size by 200px in width and height, verifying unrestricted resizing works.

Starting URL: https://demoqa.com/resizable

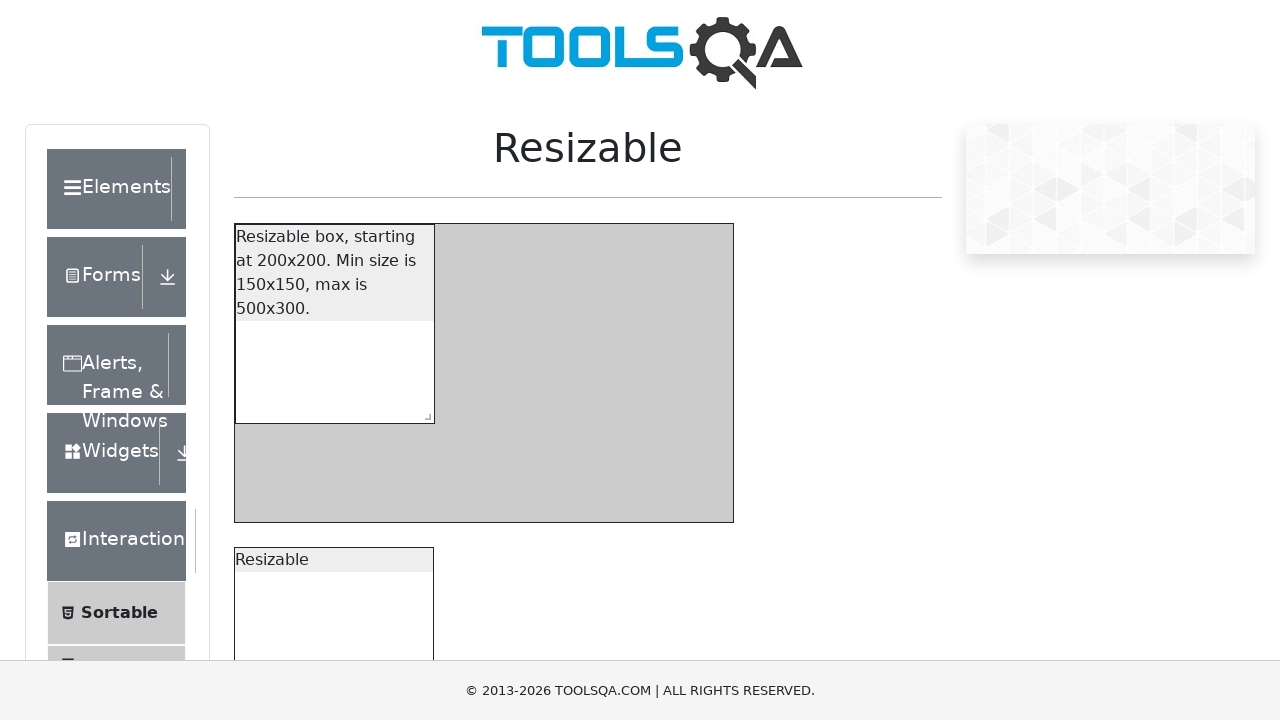

Scrolled resizable box into view
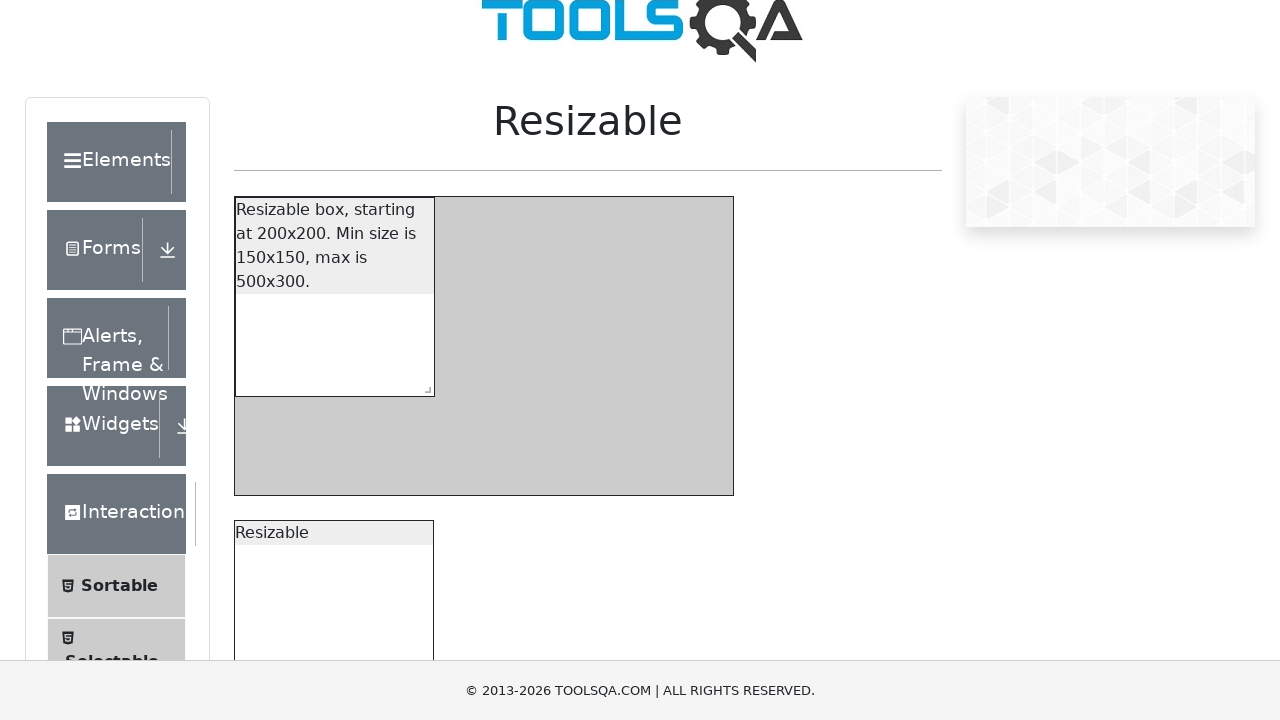

Resizable box is visible
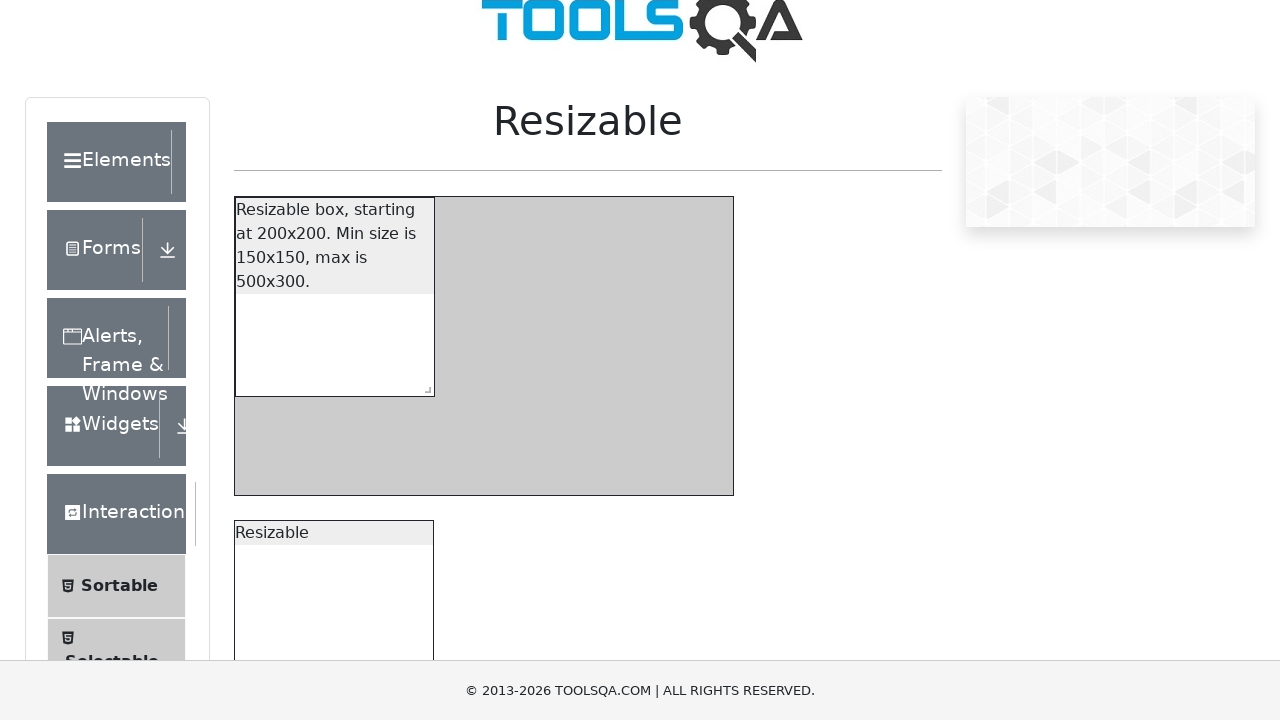

Located resize handle element
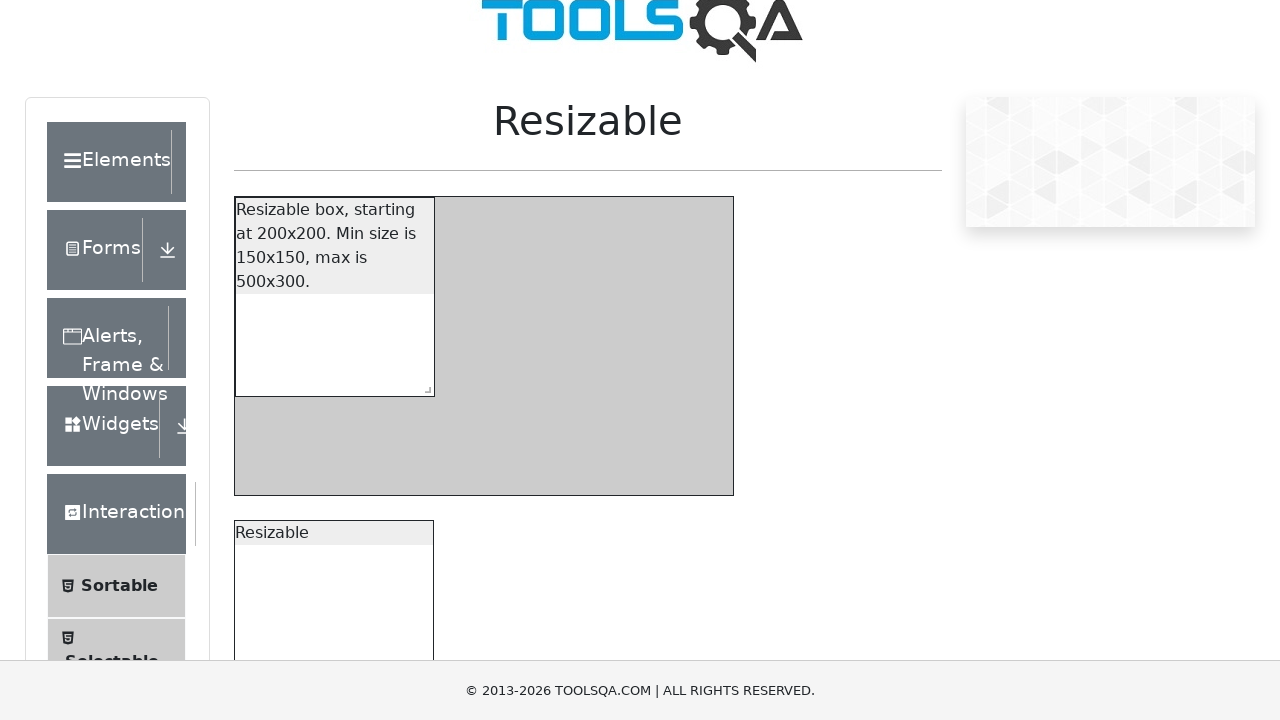

Dragged resize handle to increase element size by 200px in width and height at (613, 532)
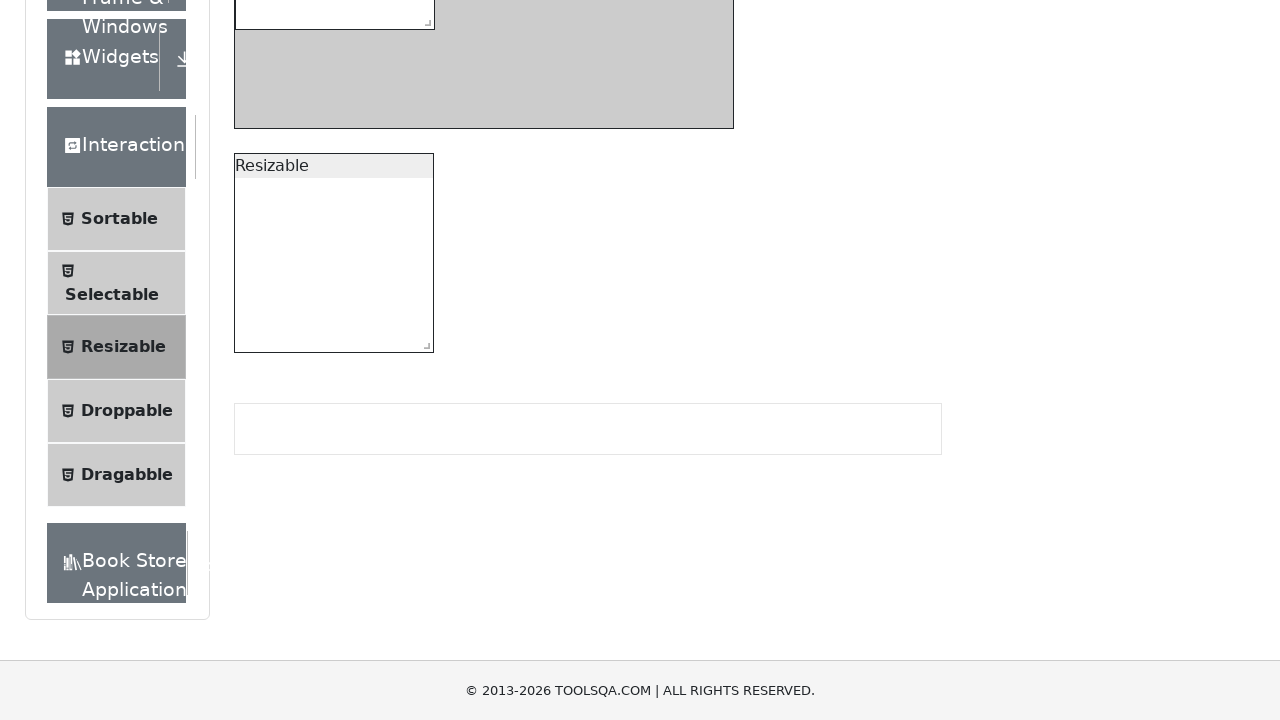

Waited for resize animation to complete
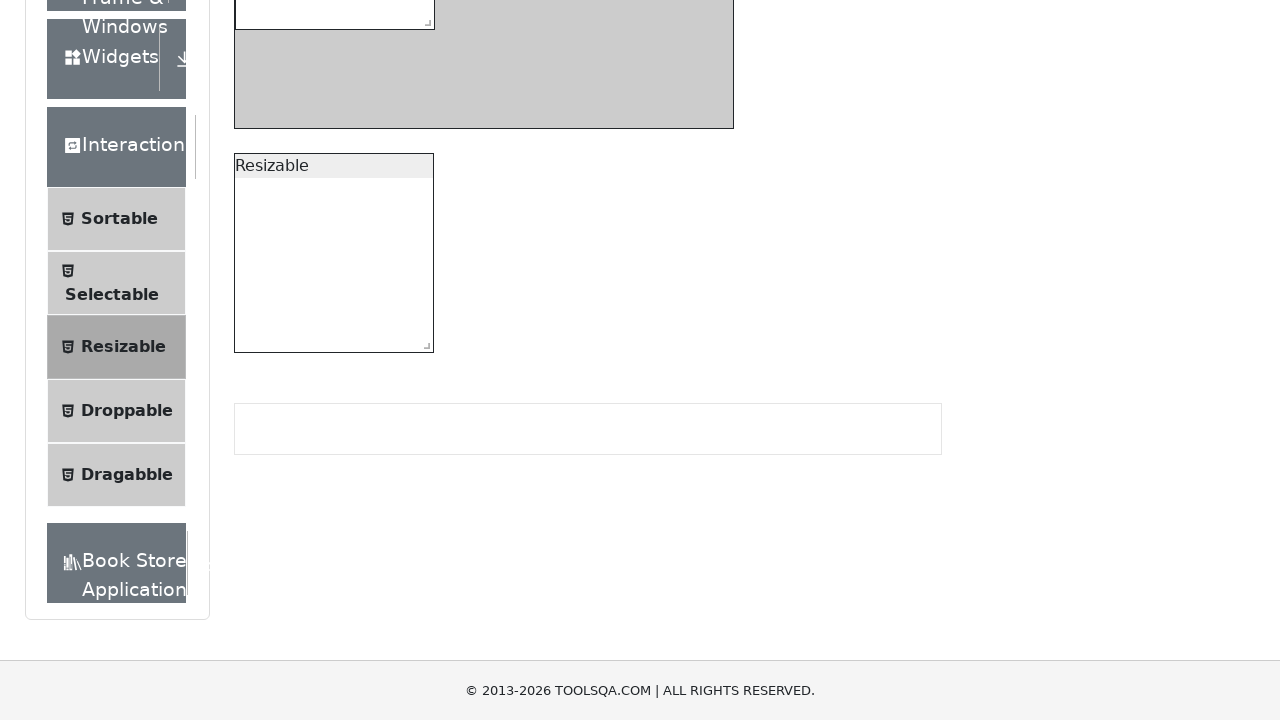

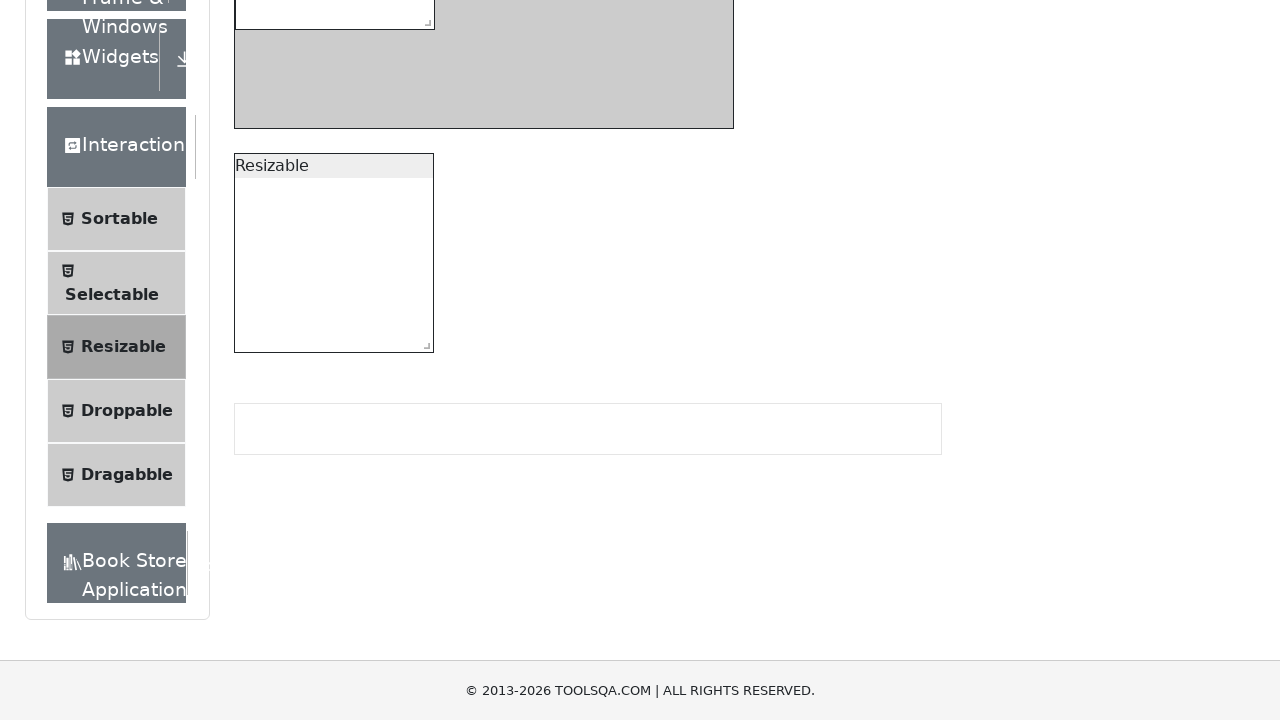